Navigates to Yopmail homepage and clicks on the email generator button to access the email generation page

Starting URL: https://yopmail.com/

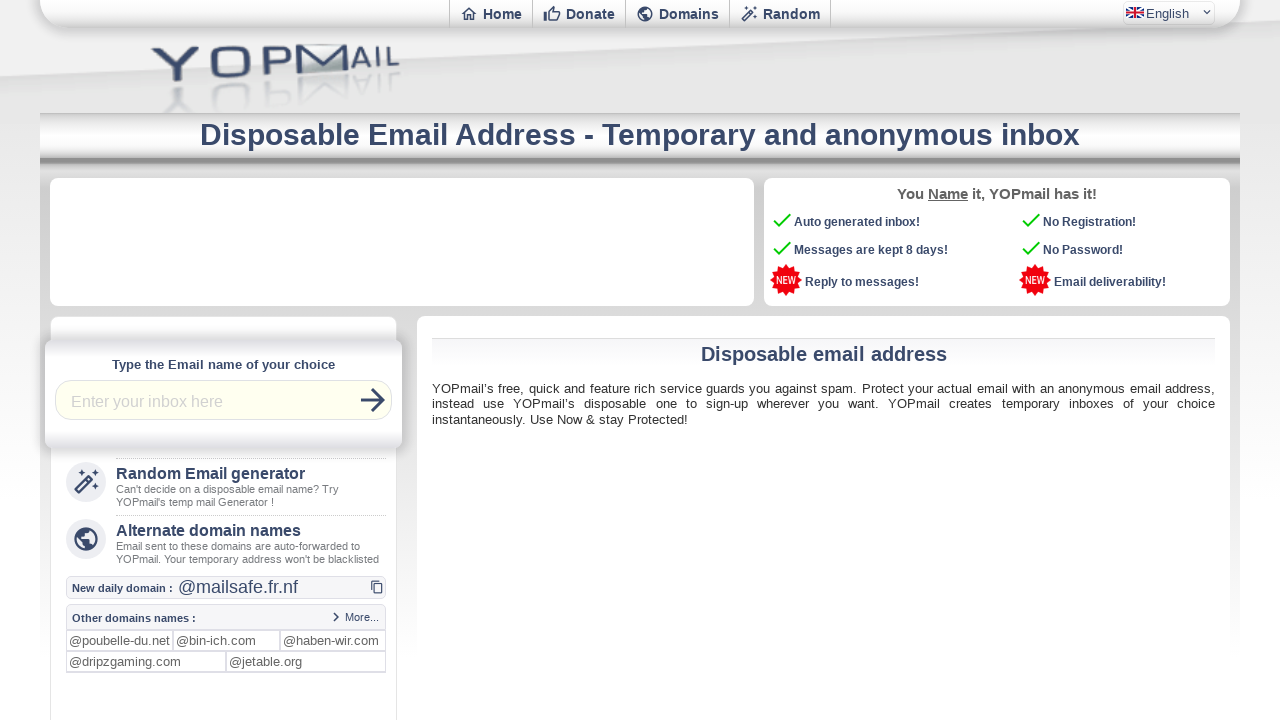

Navigated to Yopmail homepage
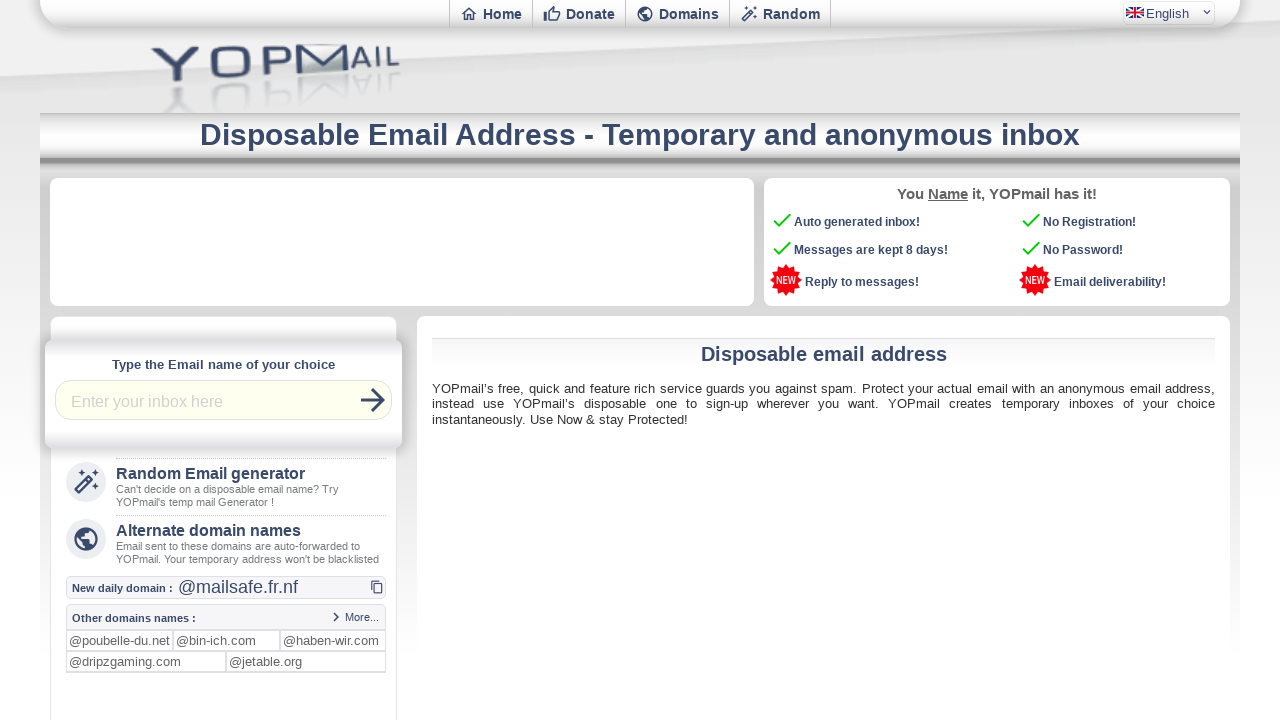

Clicked on the email generator button to access email generation page at (224, 486) on xpath=//div[@id='listeliens']/a[@href='email-generator']
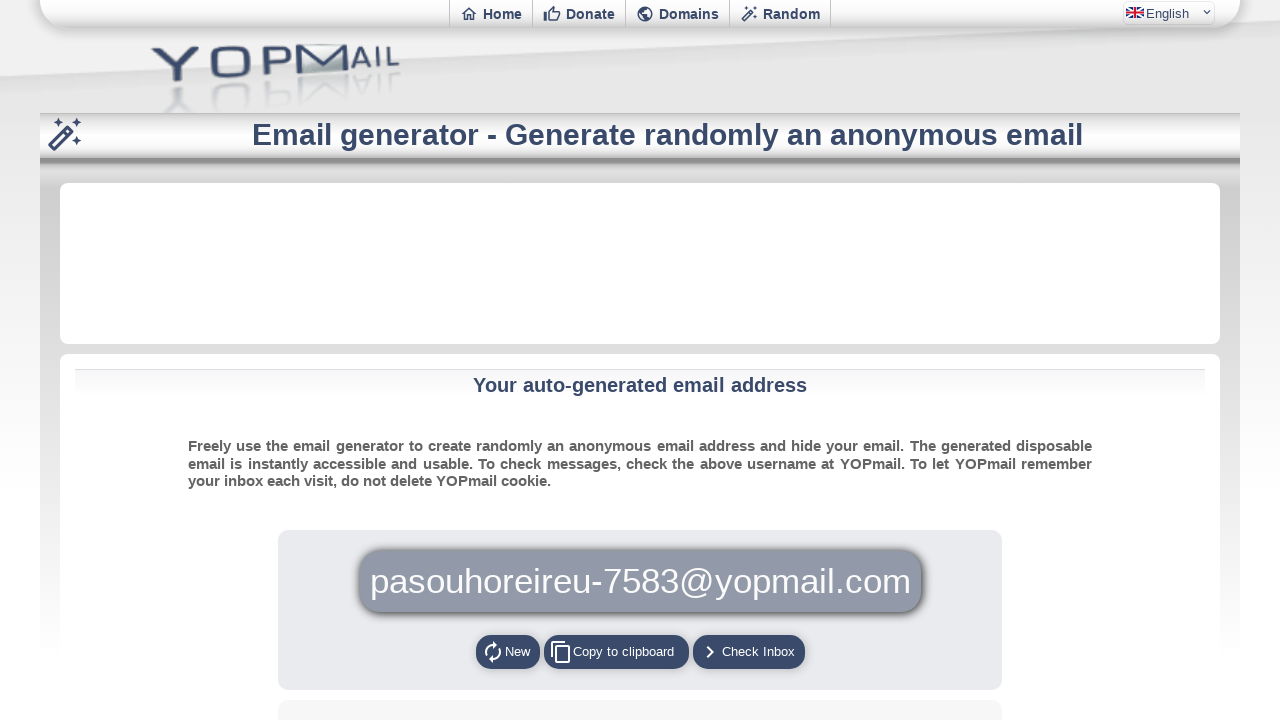

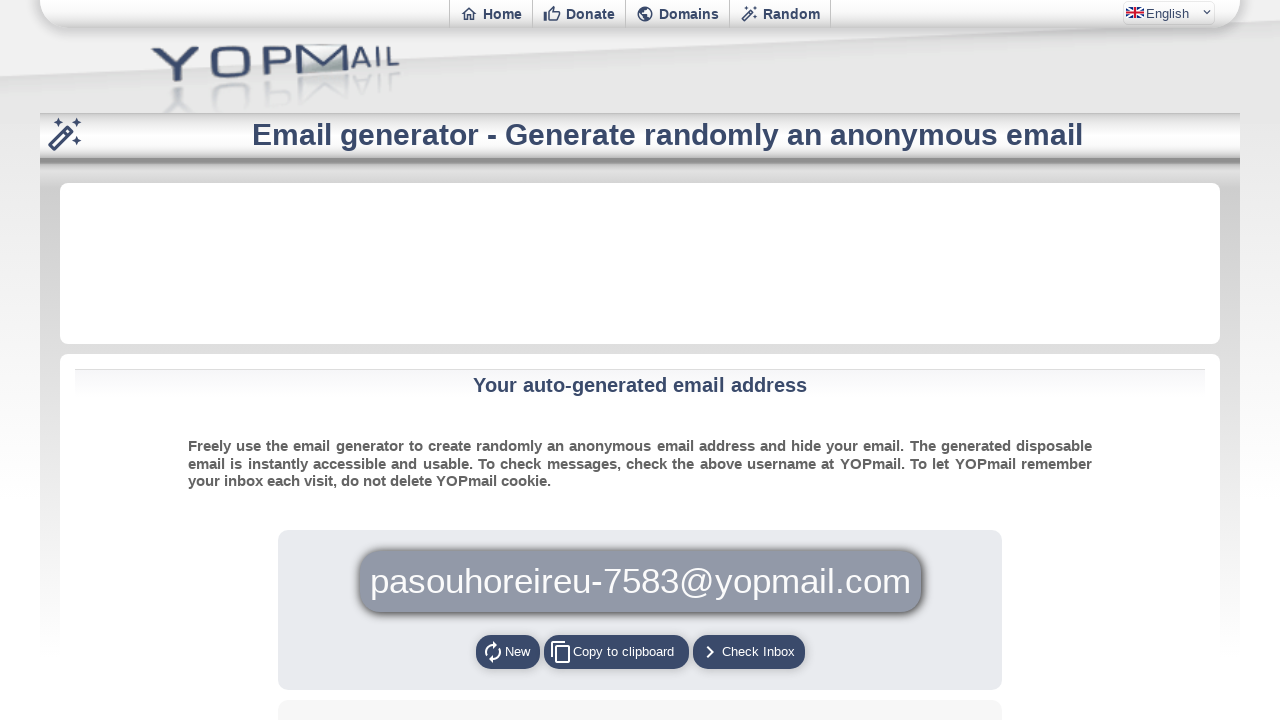